Tests file upload functionality by selecting a file, clicking the upload button, and verifying the success message is displayed

Starting URL: https://the-internet.herokuapp.com/upload

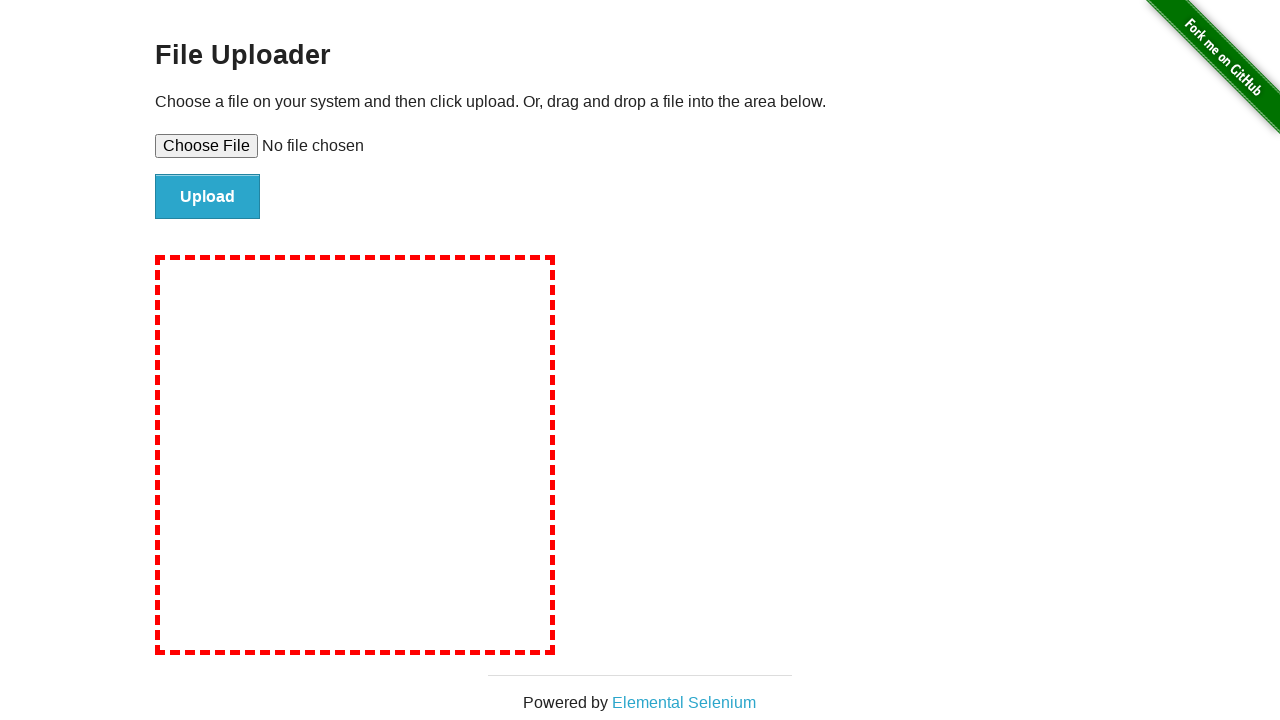

Selected file for upload using set_input_files
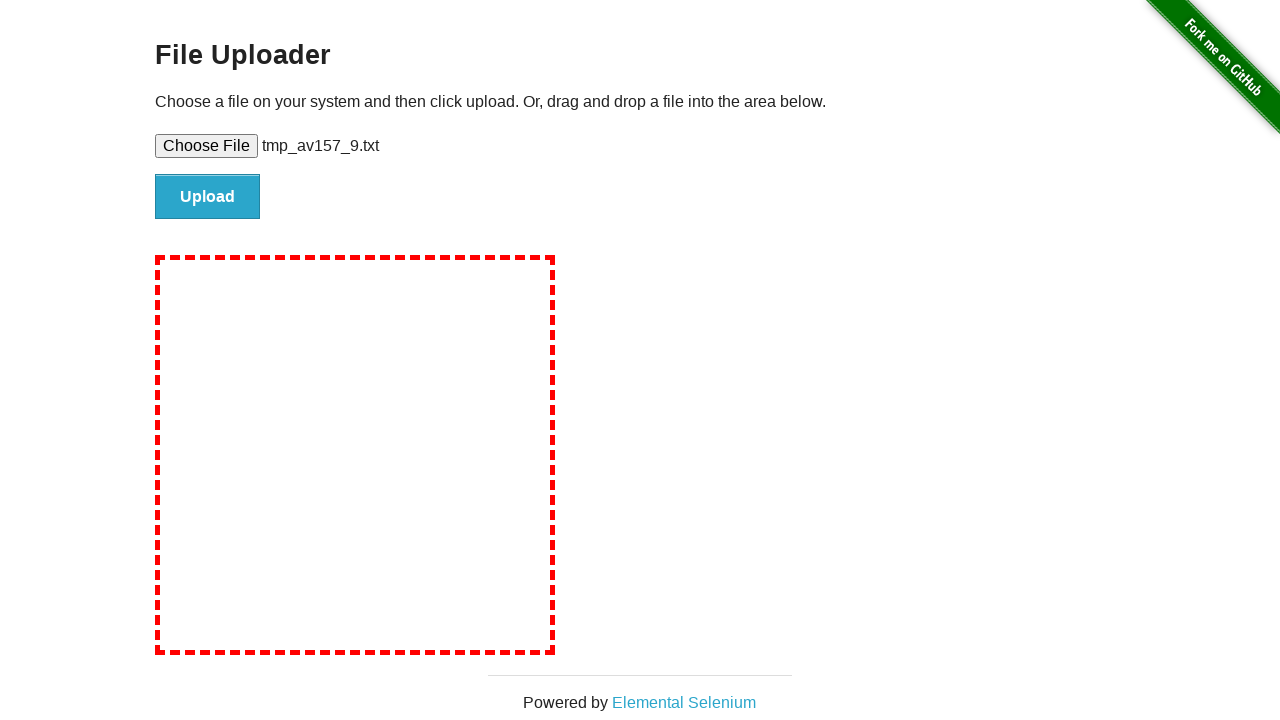

Clicked the upload button at (208, 197) on #file-submit
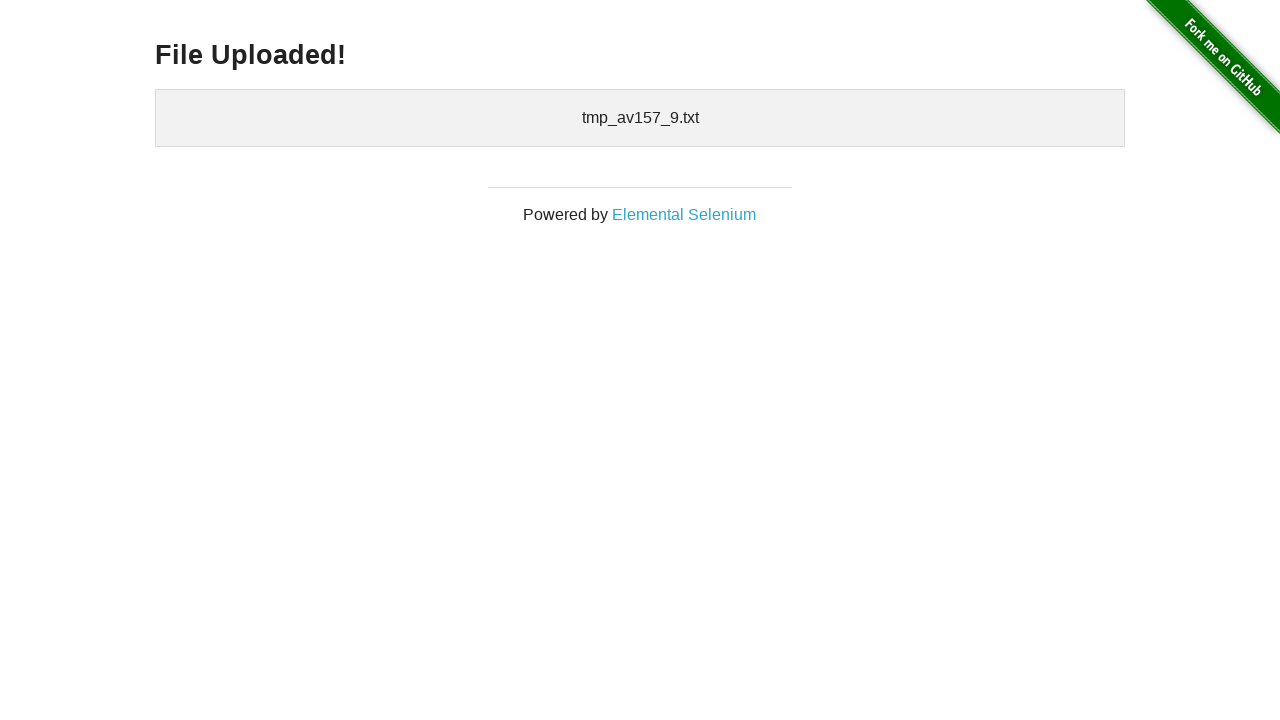

Upload success message element loaded
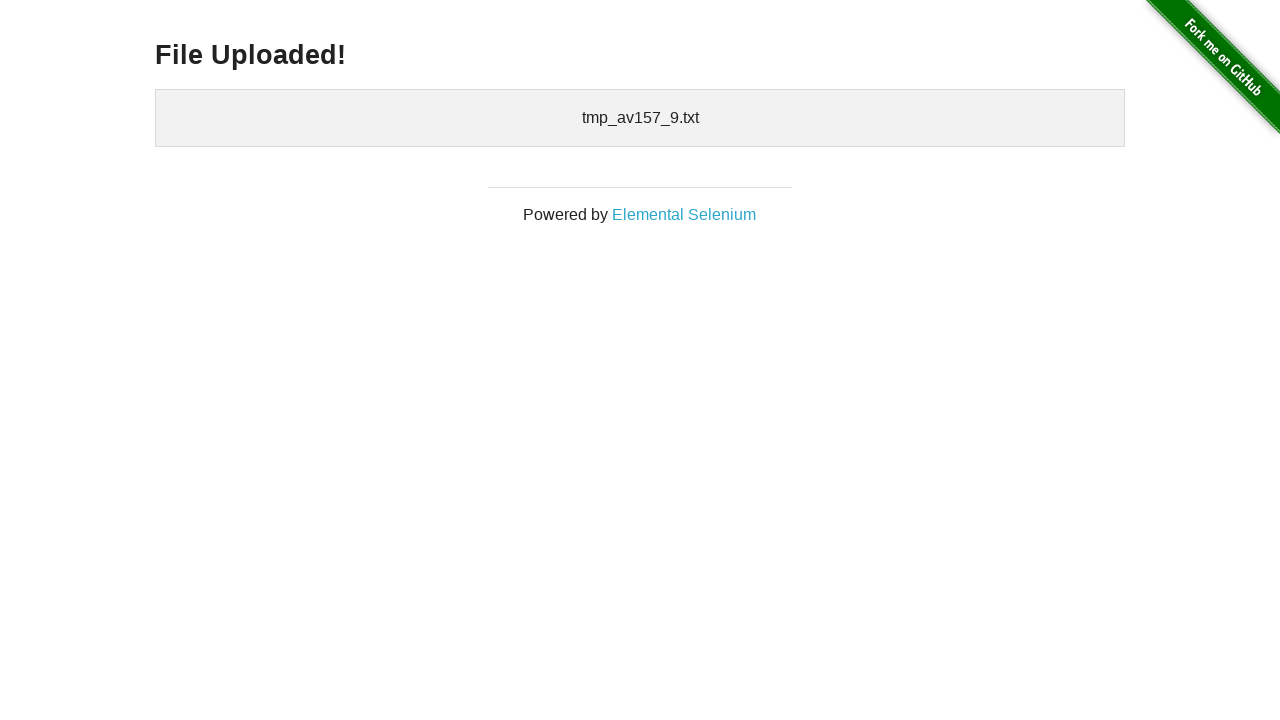

Verified that success message is visible
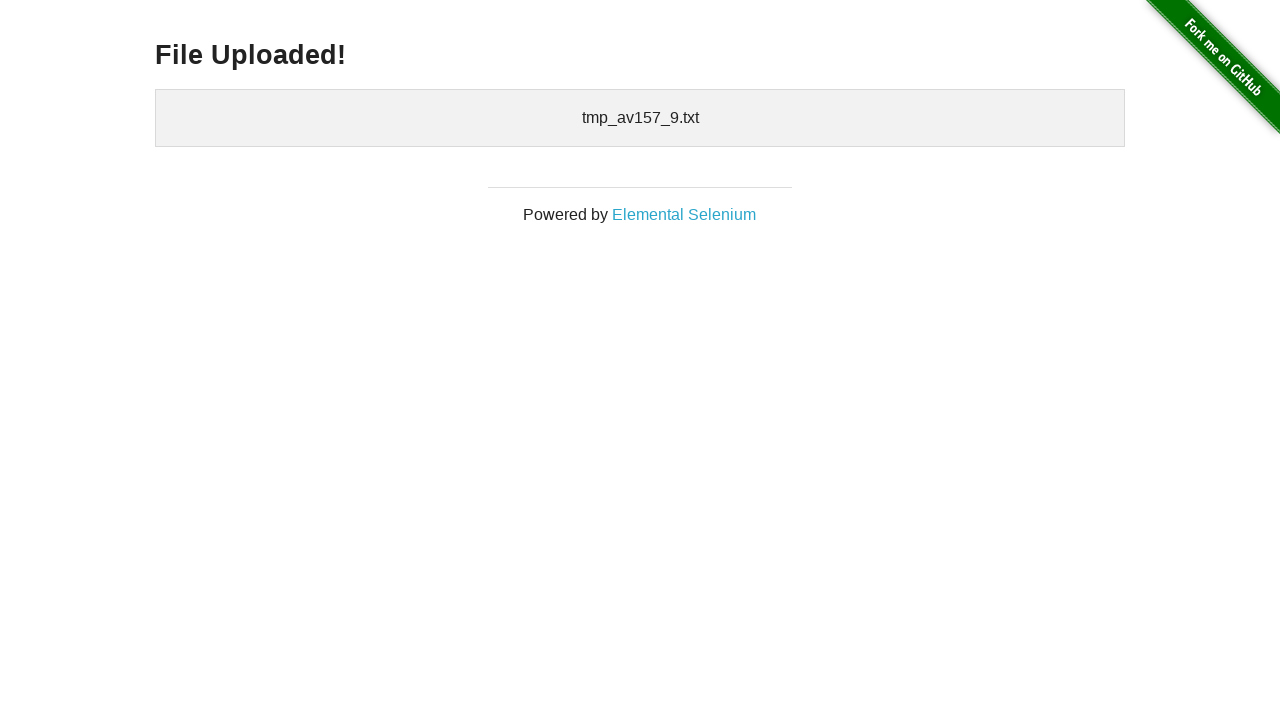

Verified success message text is 'File Uploaded!'
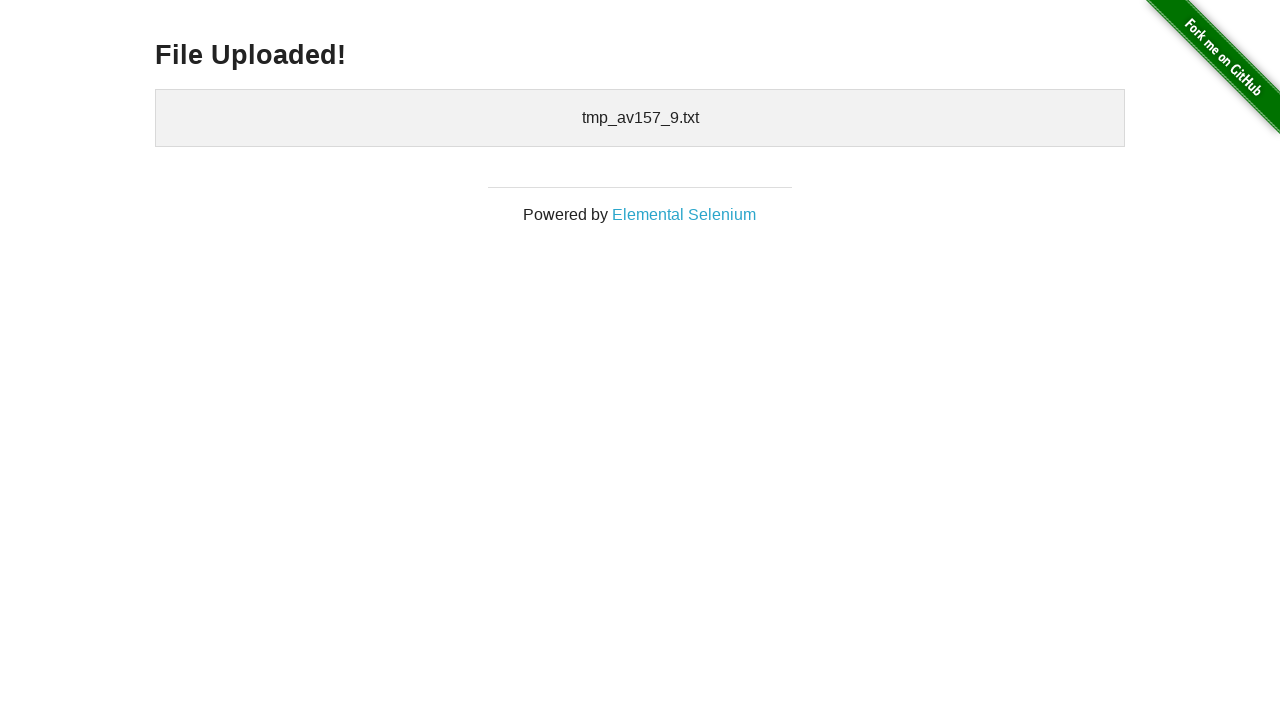

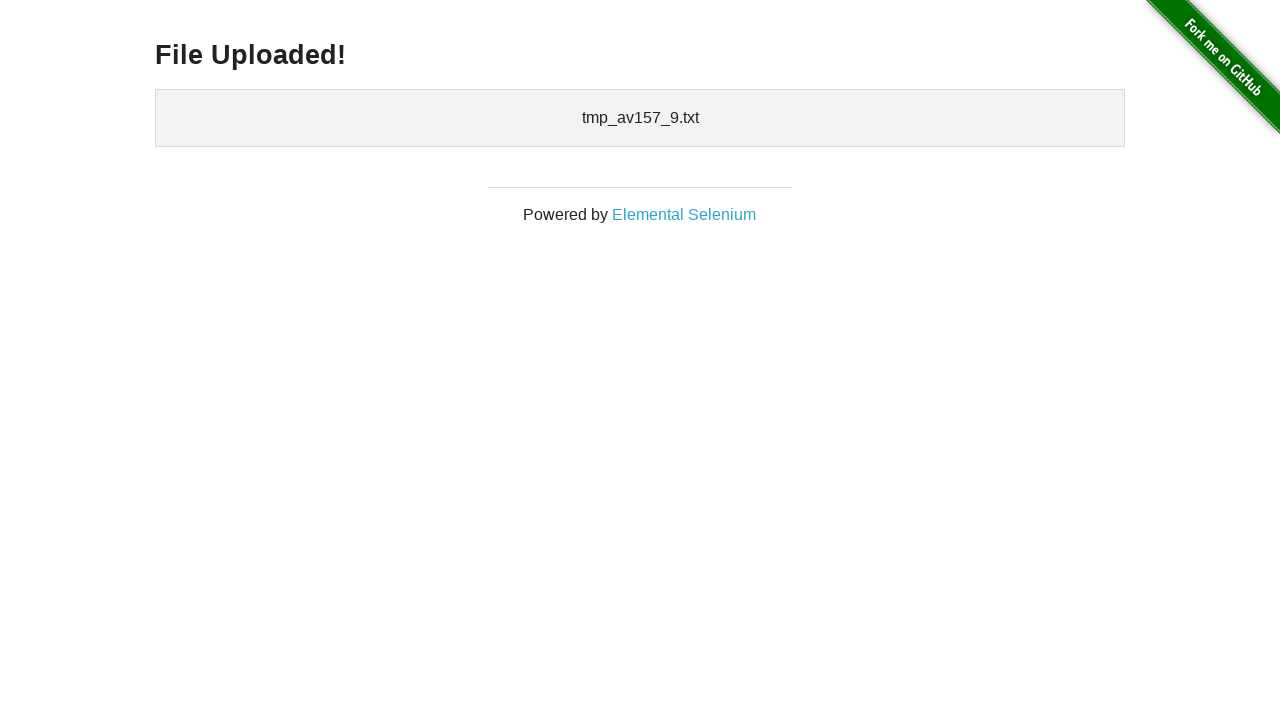